Navigates to a Scale.com careers page with embedded Lever job application and verifies content loads

Starting URL: https://scale.com/careers/ac8fc951-e58c-440c-96b3-402d43eab6df

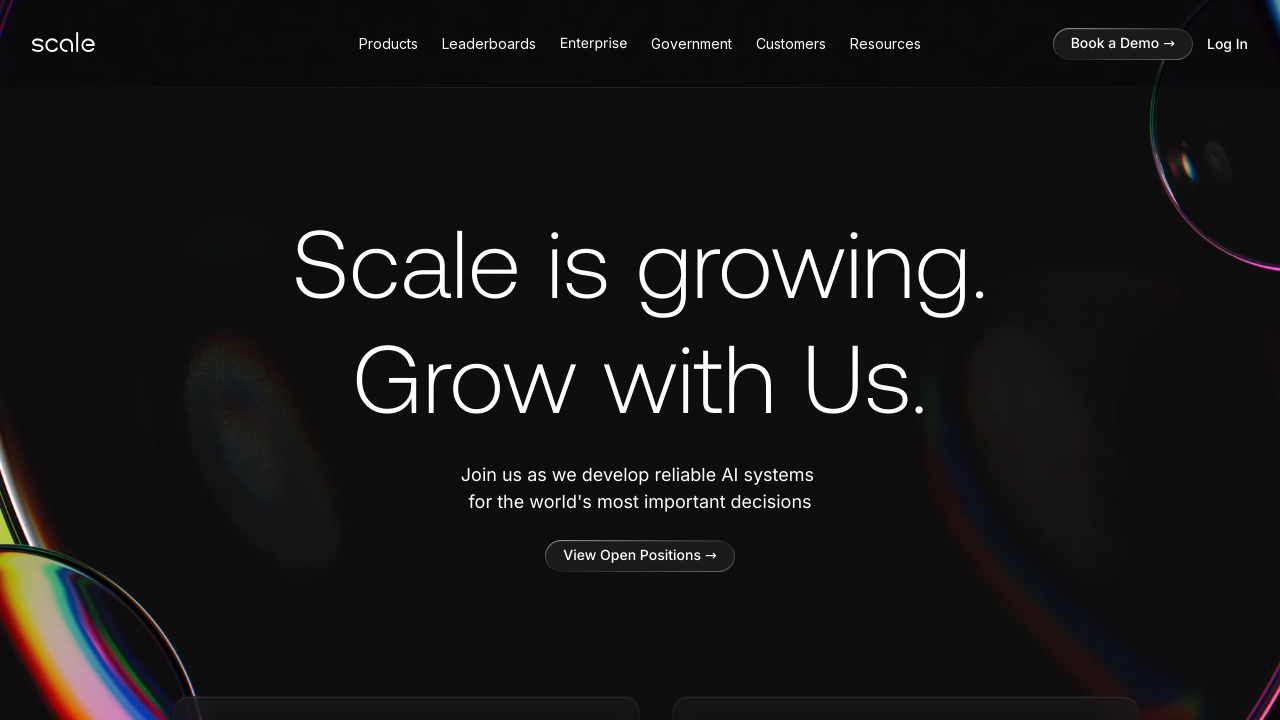

Waited for DOM content to load on Scale.com careers page
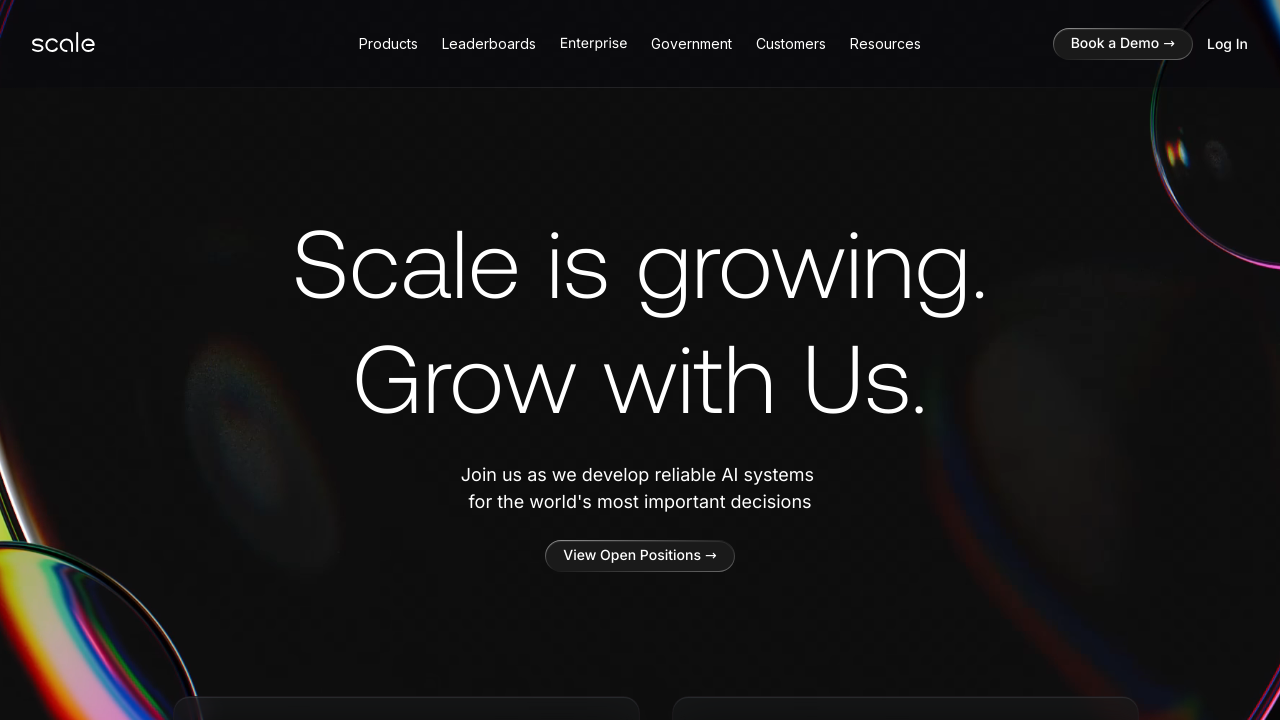

Verified body element is present, embedded Lever job application loaded
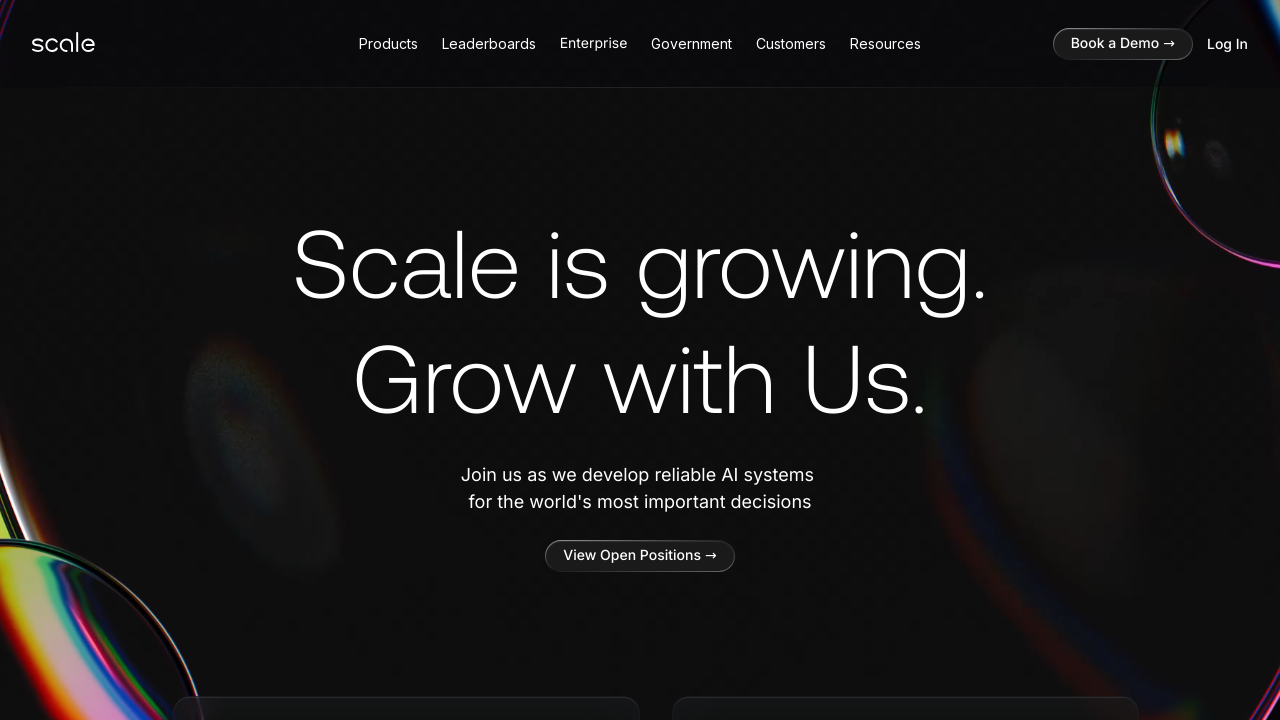

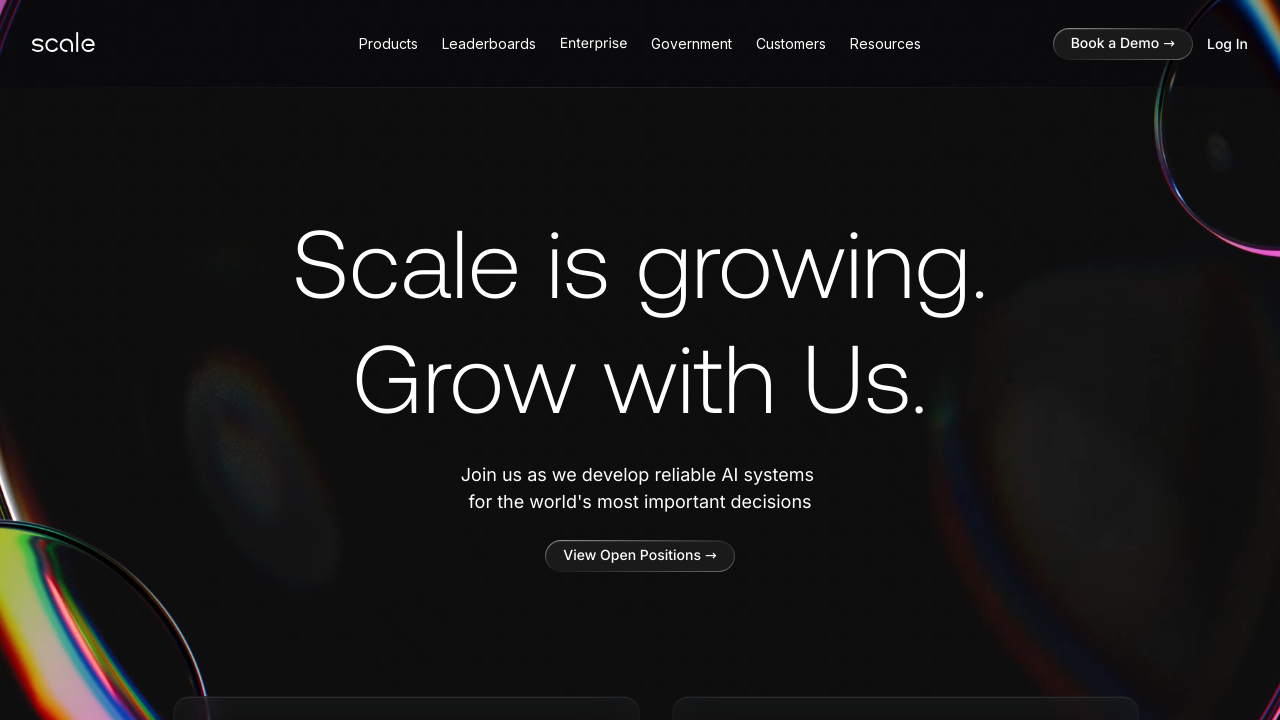